Tests window handle functionality by opening a new tab, interacting with an alert in the new tab, then returning to the parent window to fill a form field

Starting URL: https://www.hyrtutorials.com/p/window-handles-practice.html

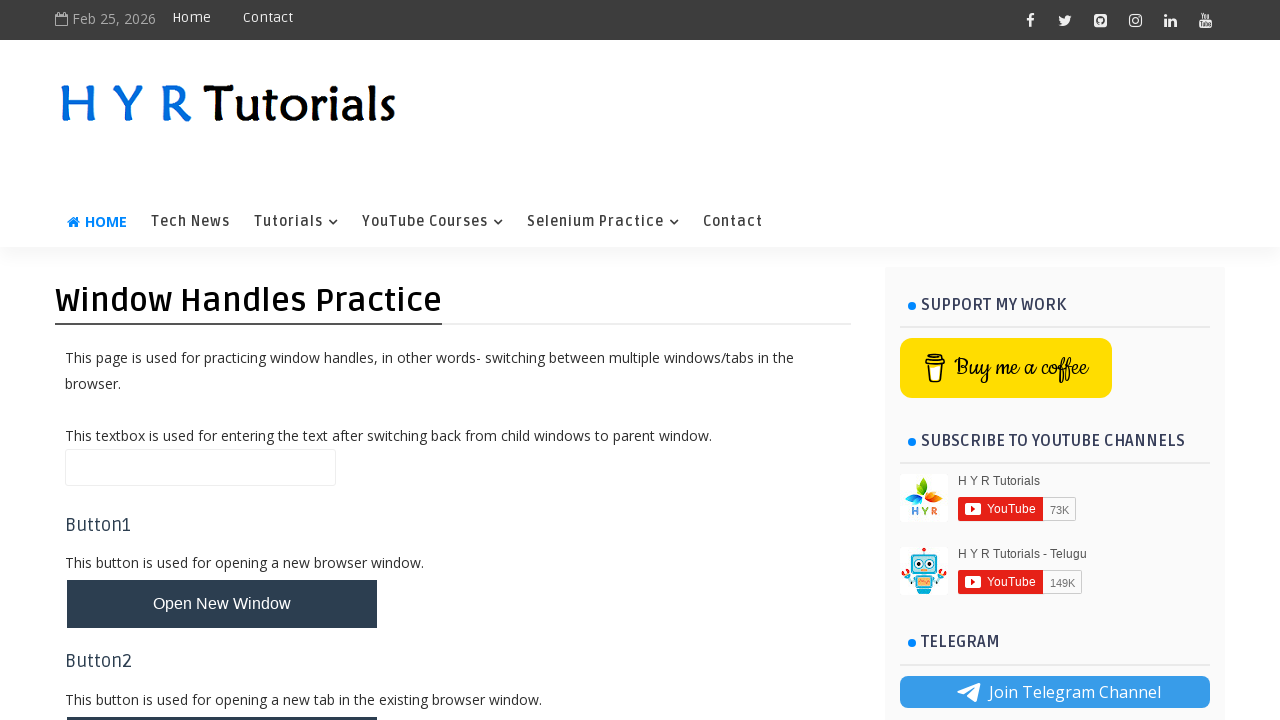

Clicked button to open new tab at (222, 696) on #newTabBtn
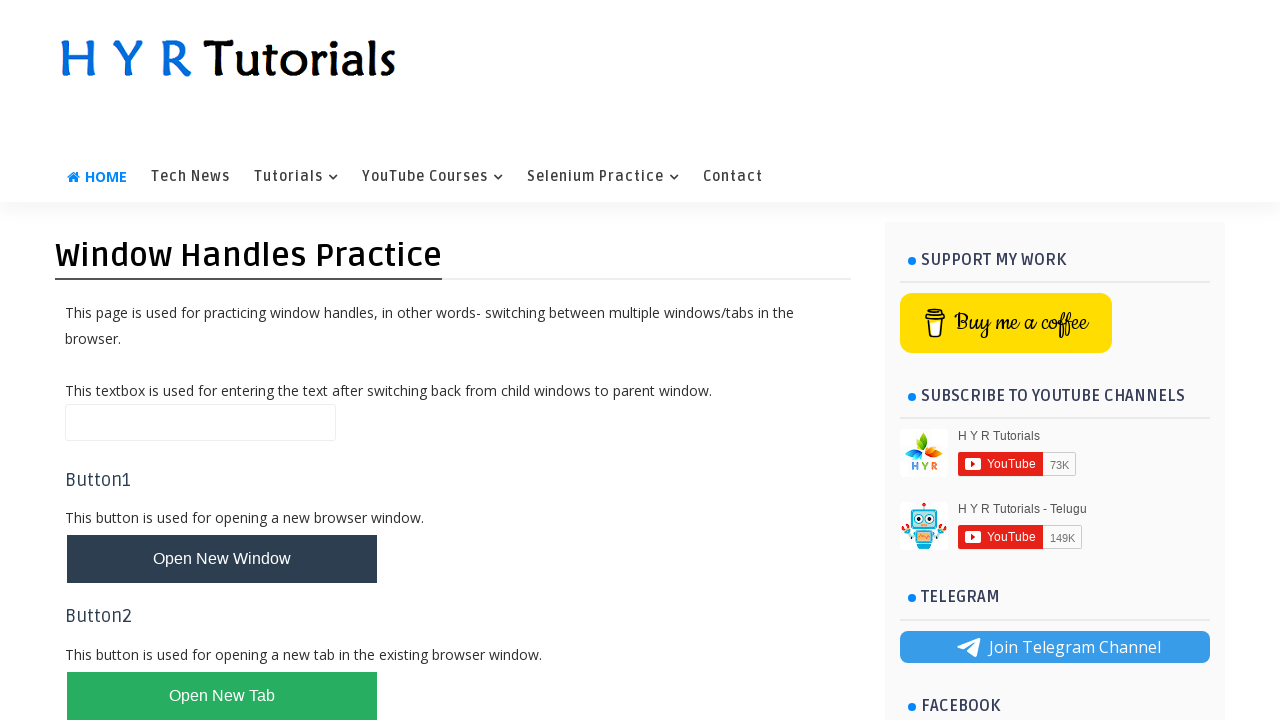

New tab opened and popup captured
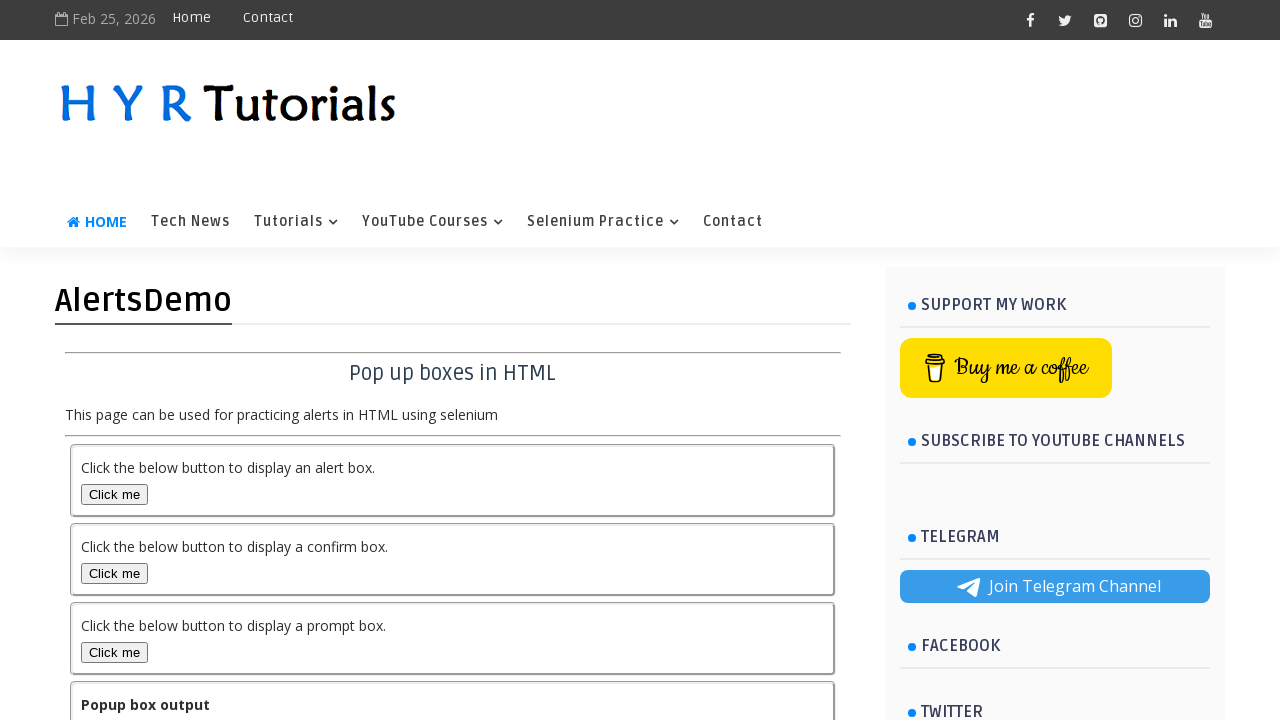

Clicked alert box button in new tab at (114, 494) on #alertBox
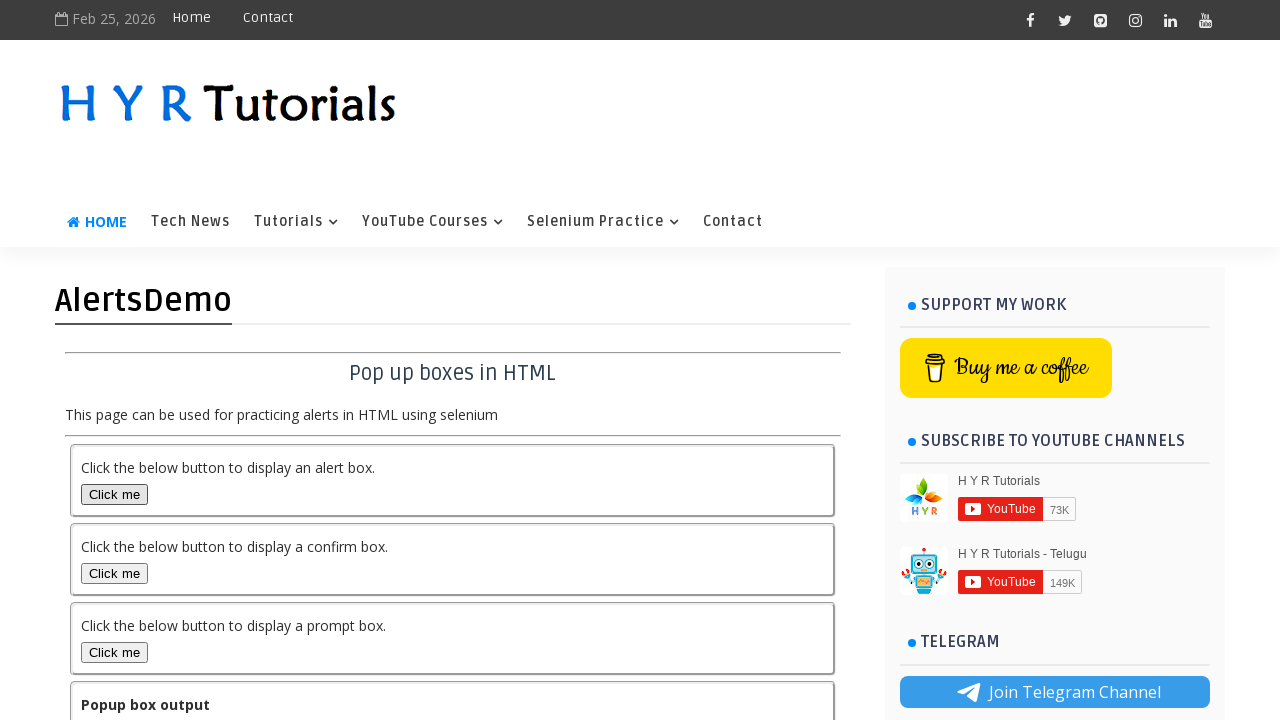

Set up dialog handler to accept alerts
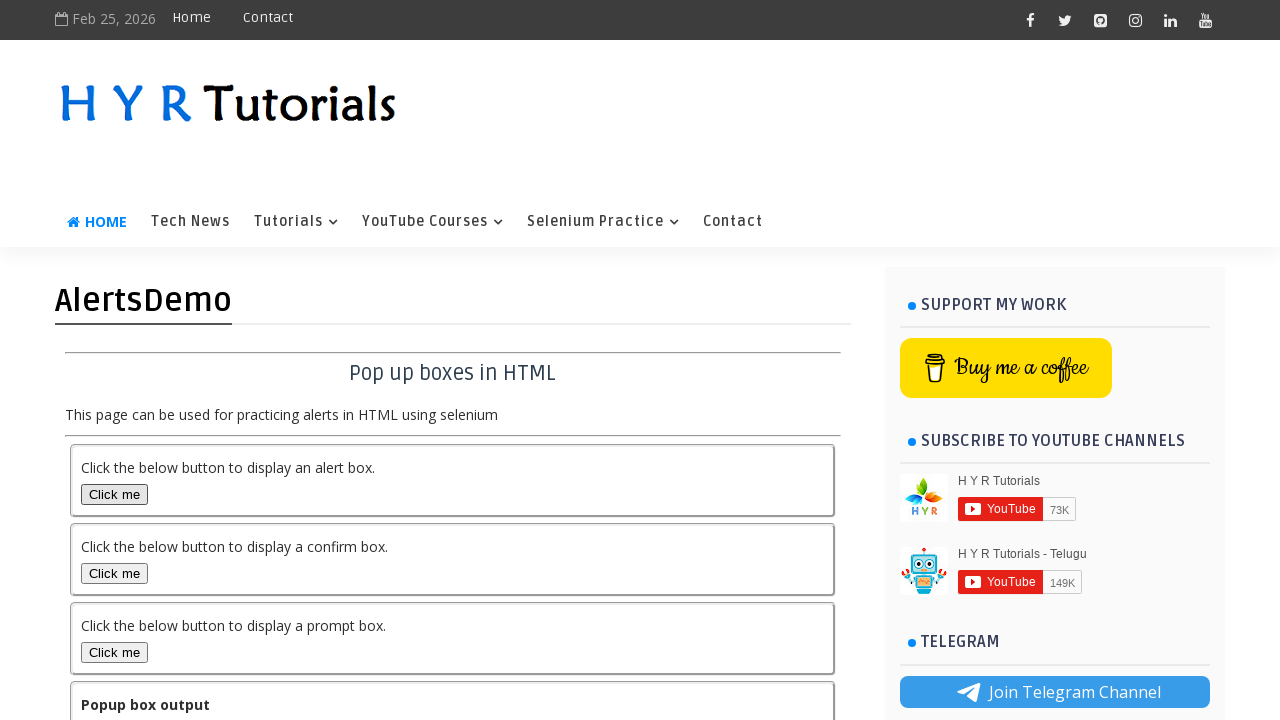

Closed new tab
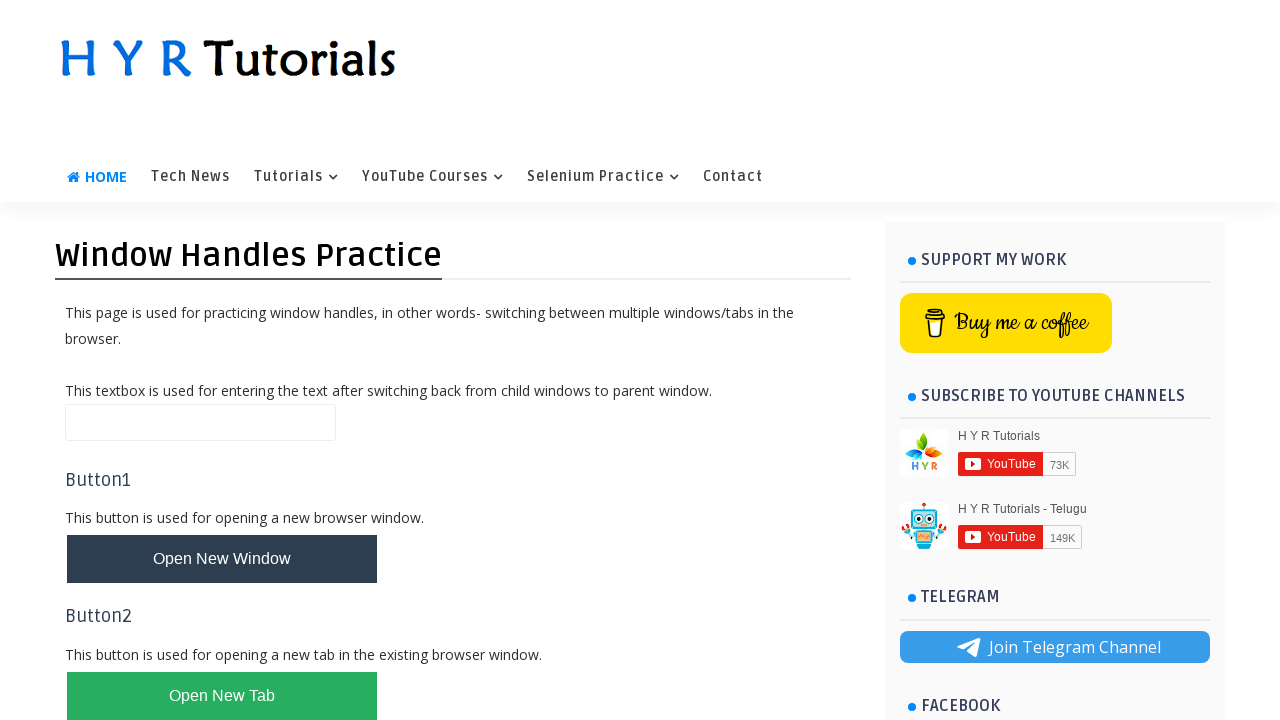

Filled name field with 'Aila' in parent window on #name
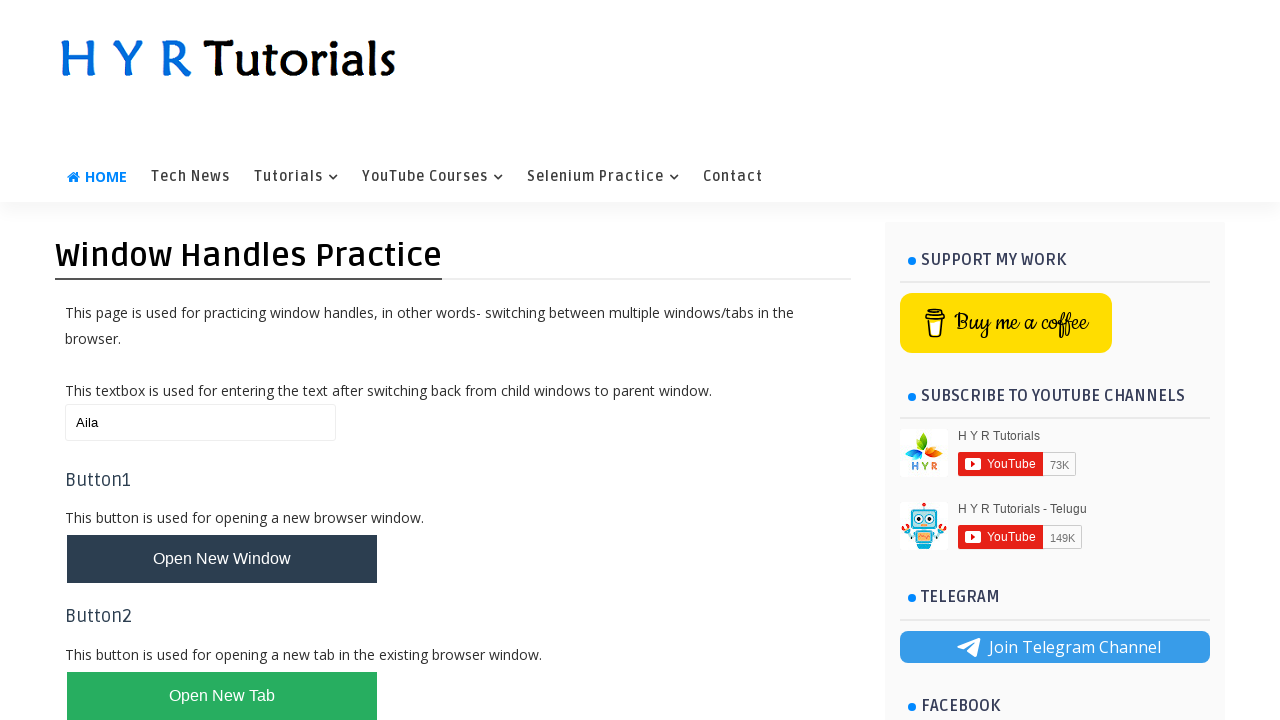

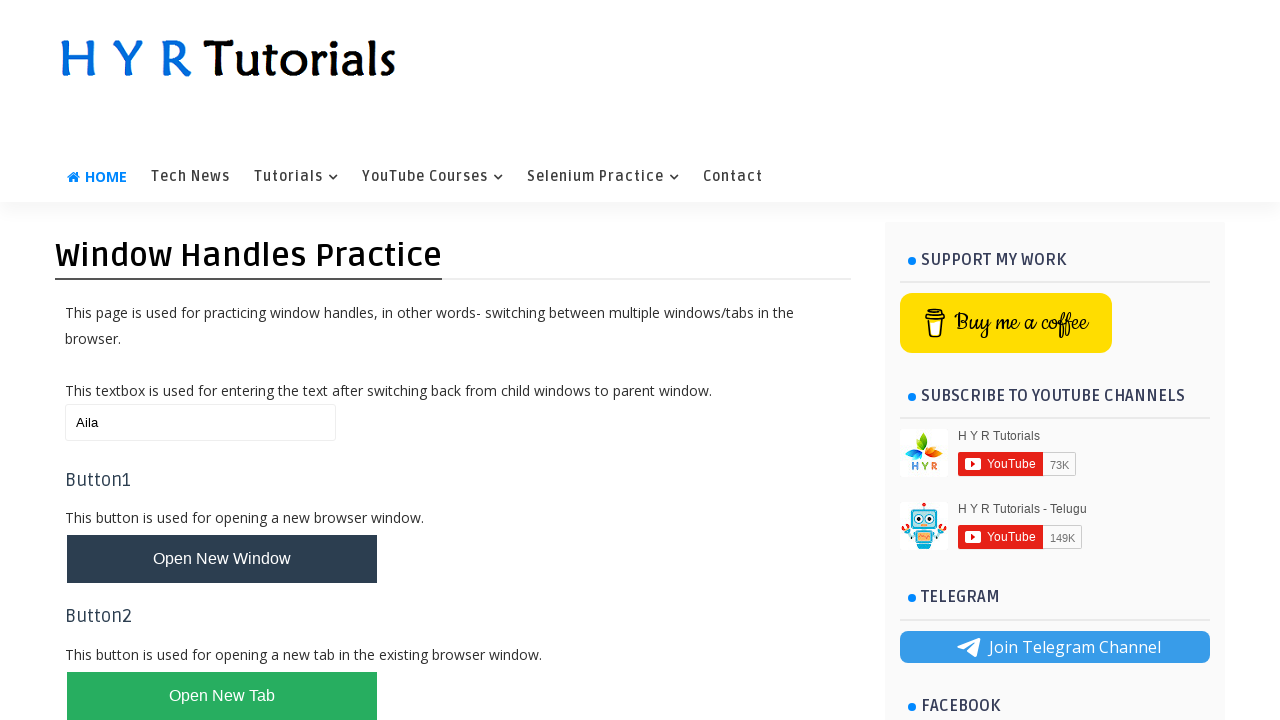